Tests calculator memory recall functionality by storing 4 in memory, clearing display, and recalling to verify value is 4

Starting URL: https://testpages.eviltester.com/styled/apps/calculator.html

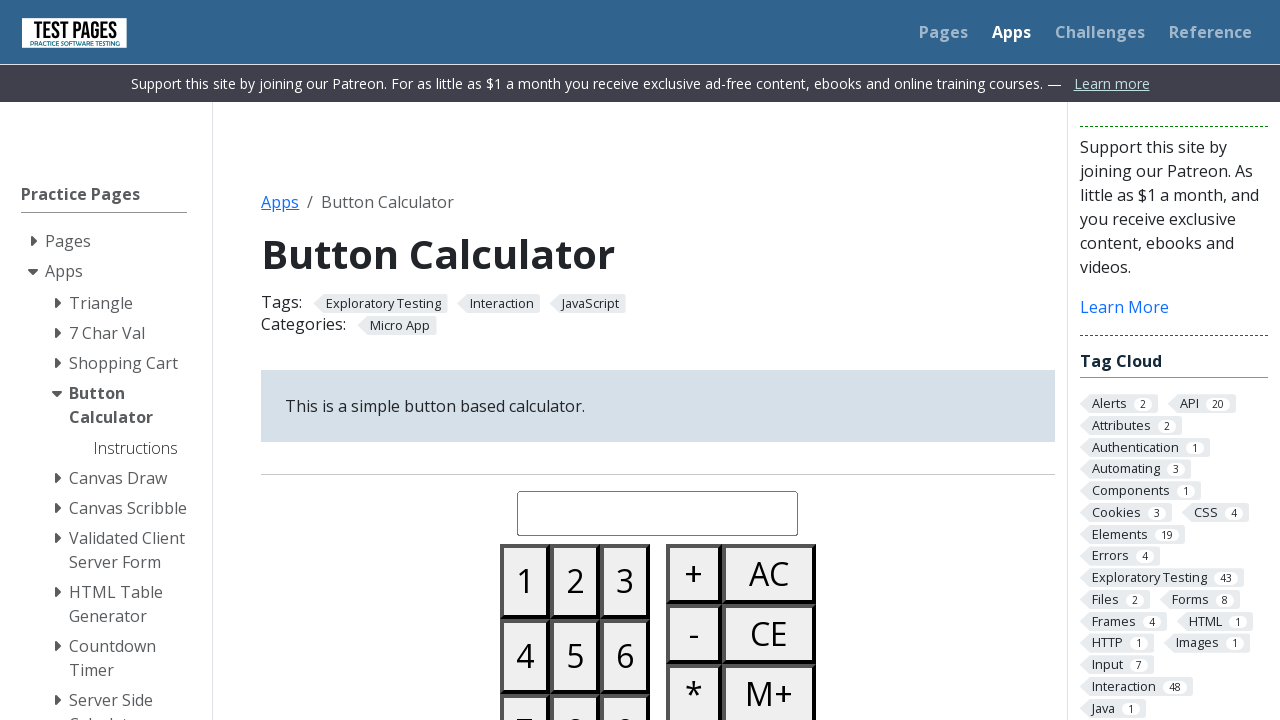

Clicked button 4 at (525, 656) on #button04
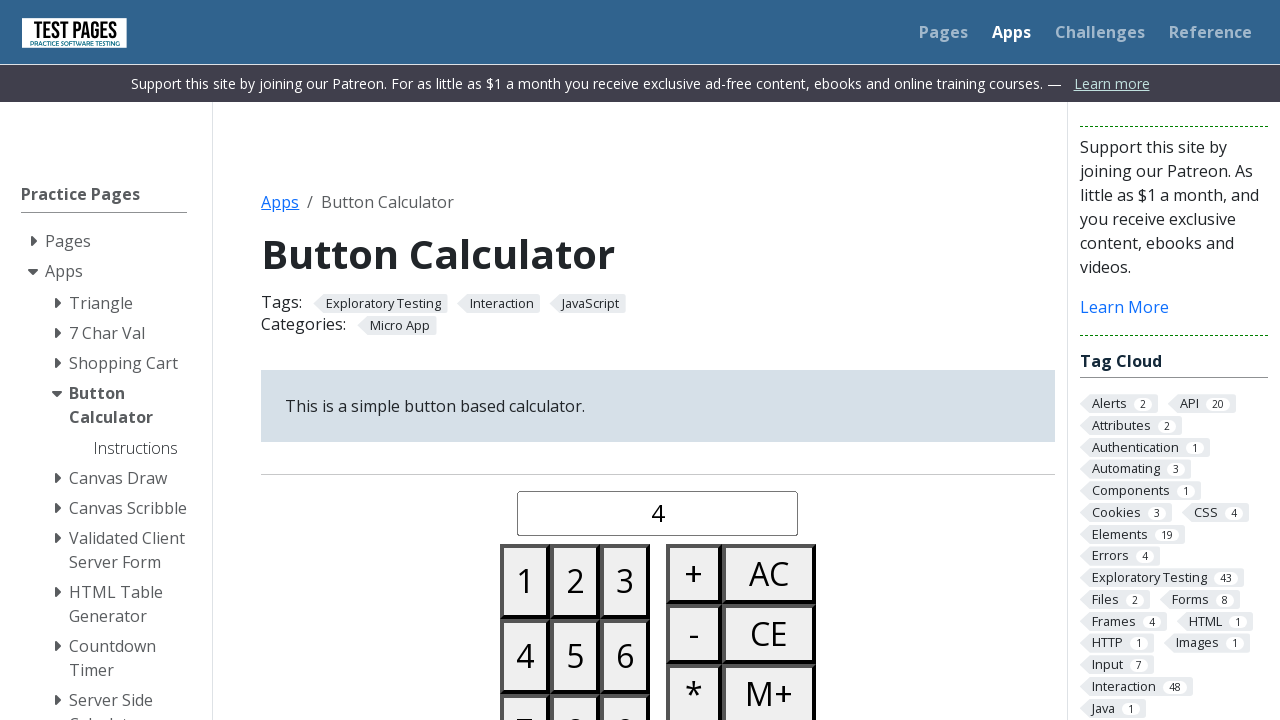

Clicked memory plus button to store 4 in memory at (769, 690) on #buttonmemoryplus
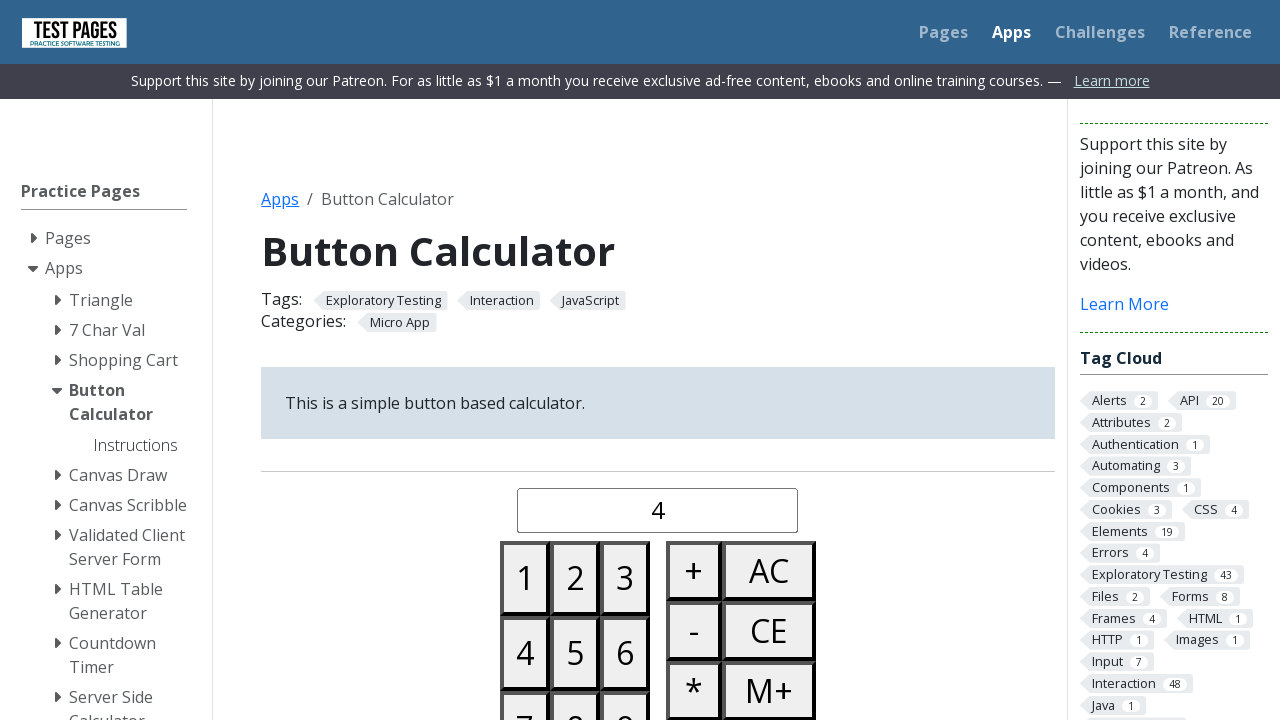

Clicked all clear button to clear display at (769, 570) on #buttonallclear
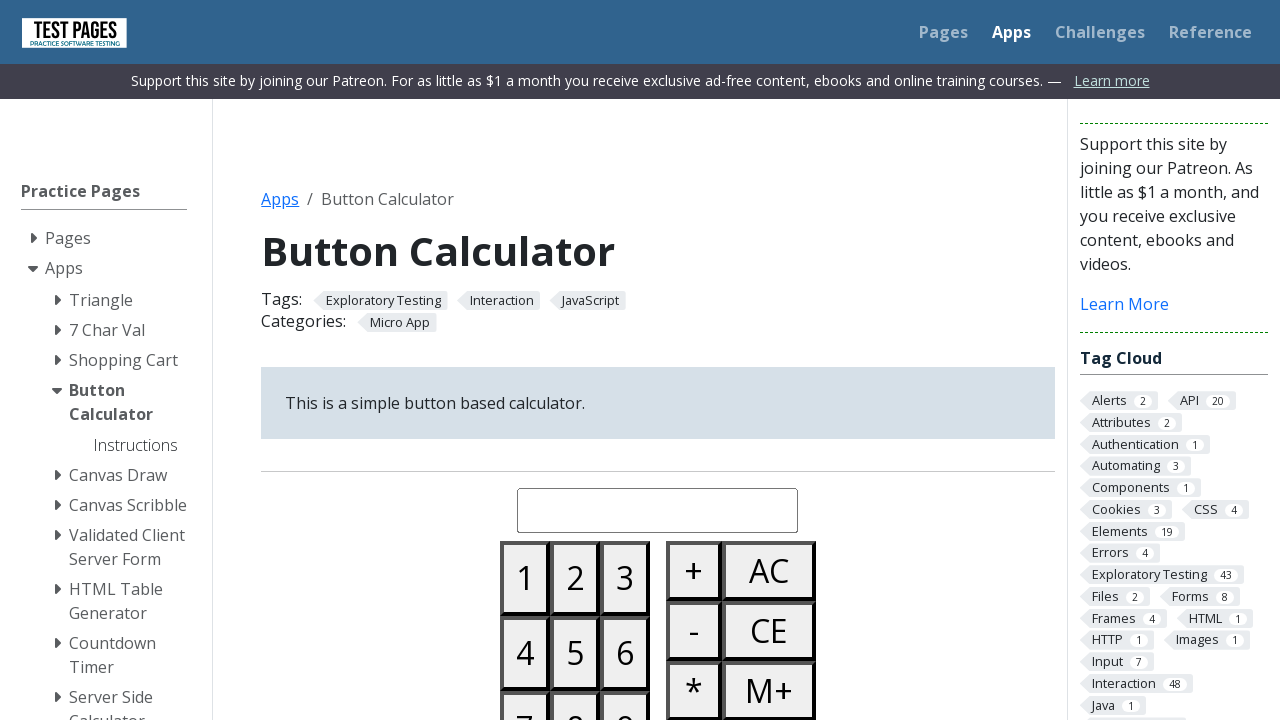

Clicked memory recall button to recall stored value at (769, 360) on #buttonmemoryrecall
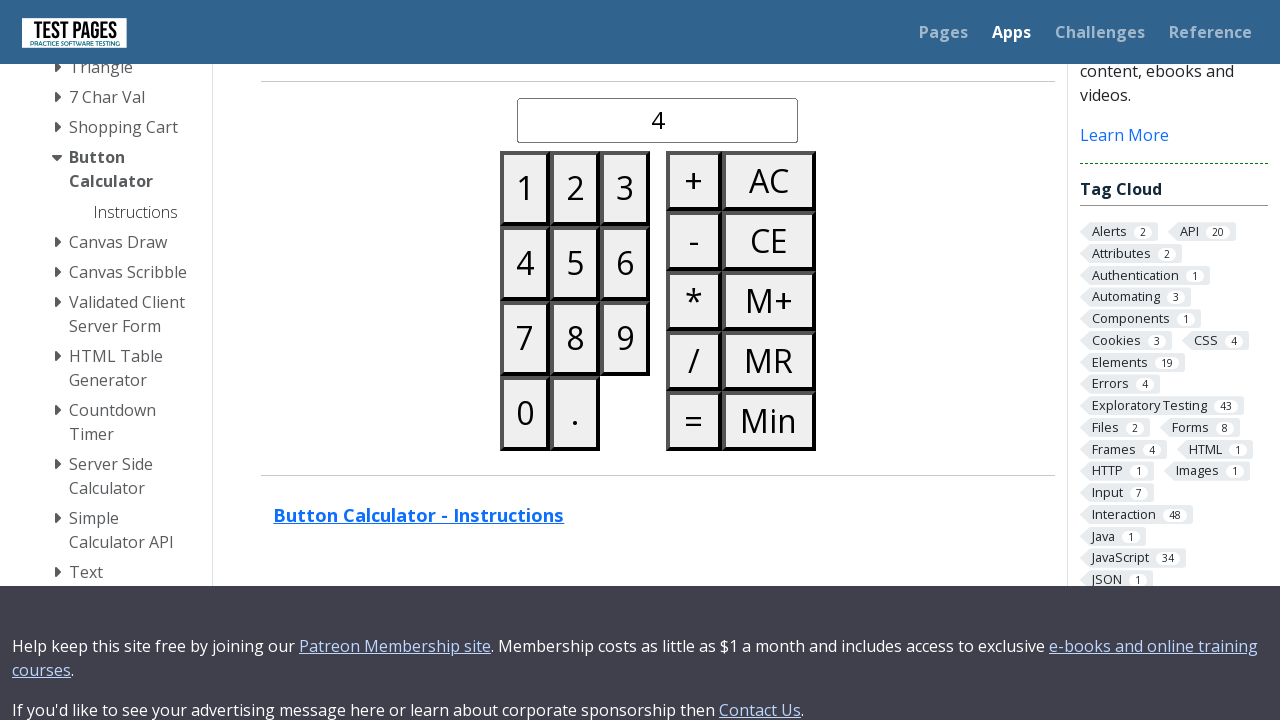

Verified that display shows 4 after memory recall
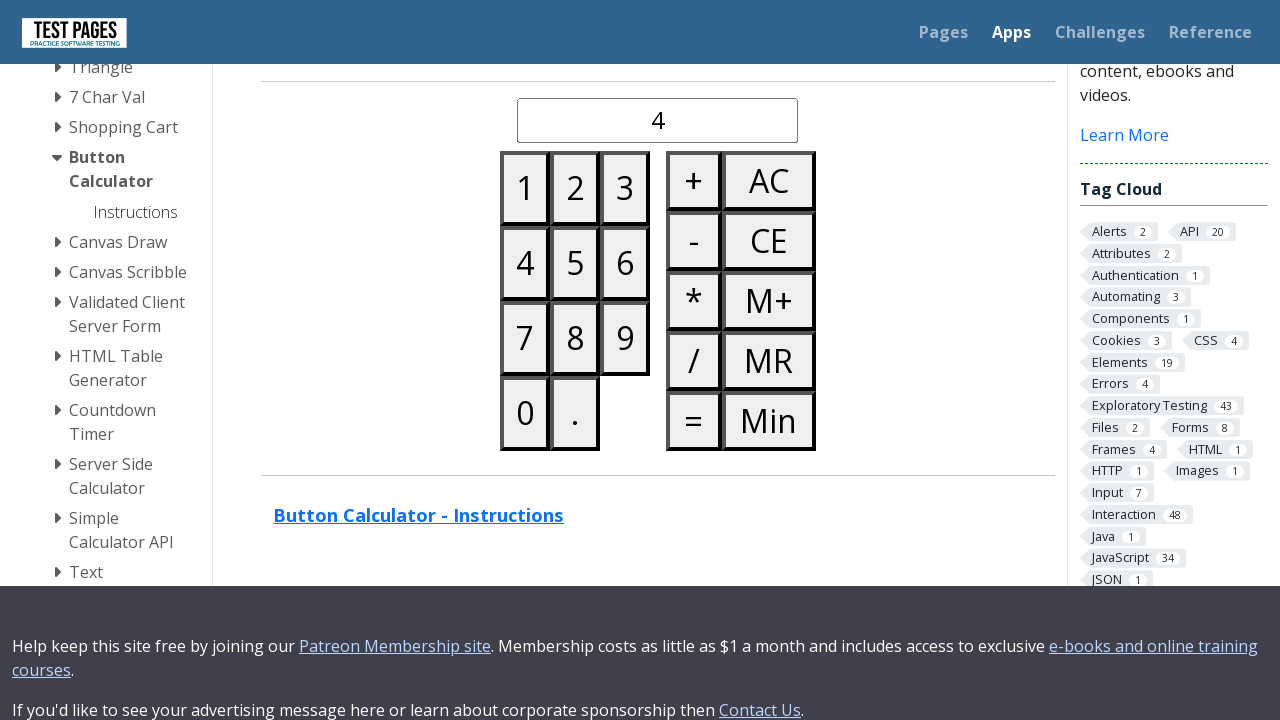

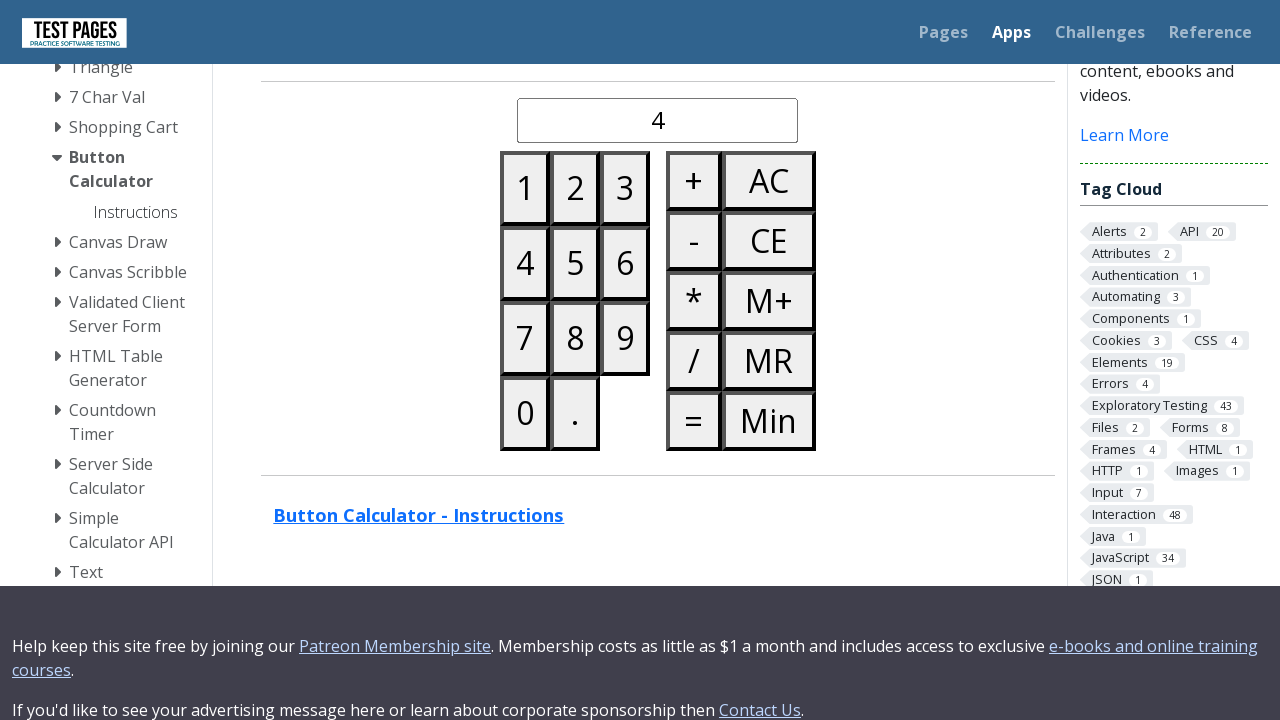